Tests file upload functionality by navigating to the File Upload page, verifying the heading, uploading a file using the file input, and verifying the upload completes successfully.

Starting URL: http://the-internet.herokuapp.com/

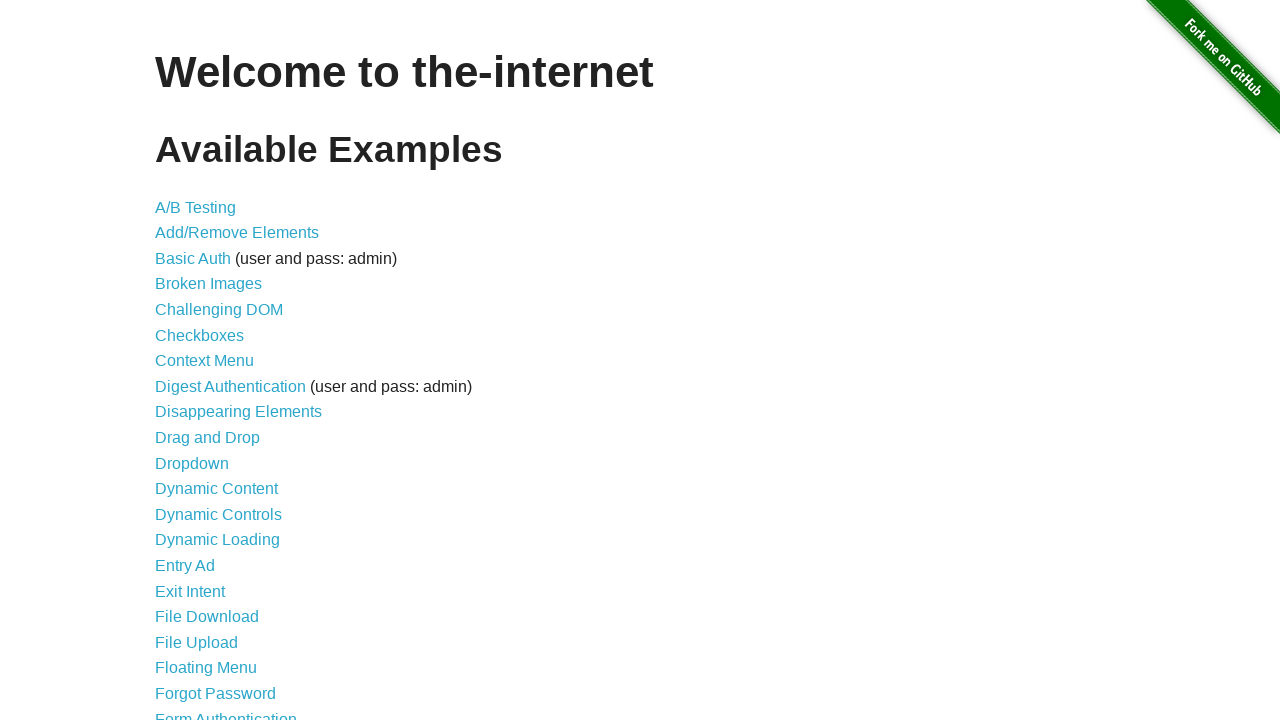

Clicked on File Upload link at (196, 642) on text=File Upload
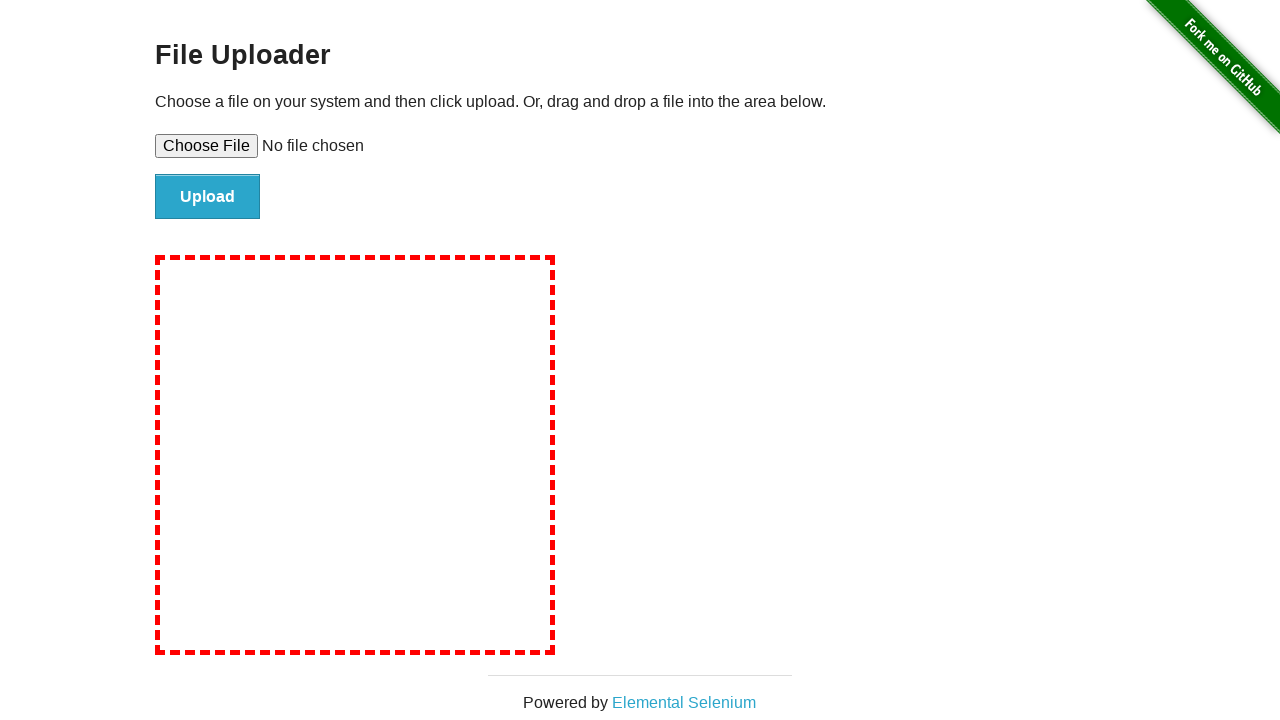

Retrieved File Uploader heading text
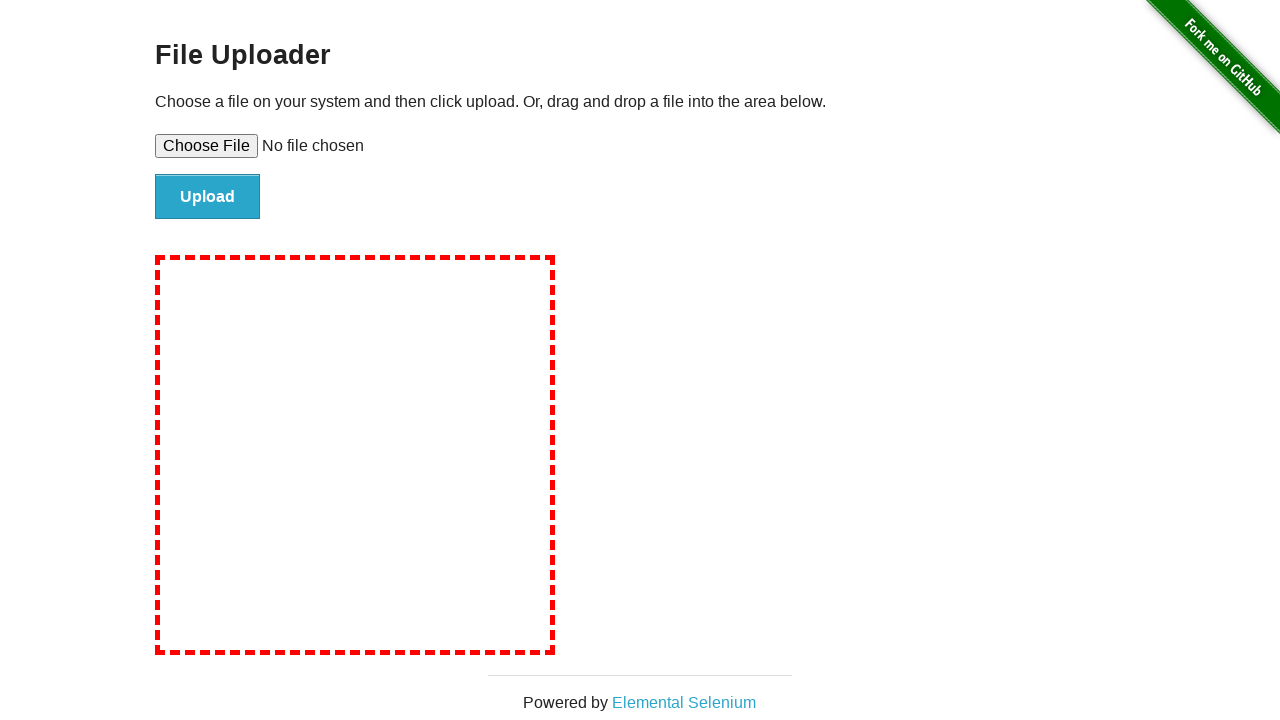

Verified heading is 'File Uploader'
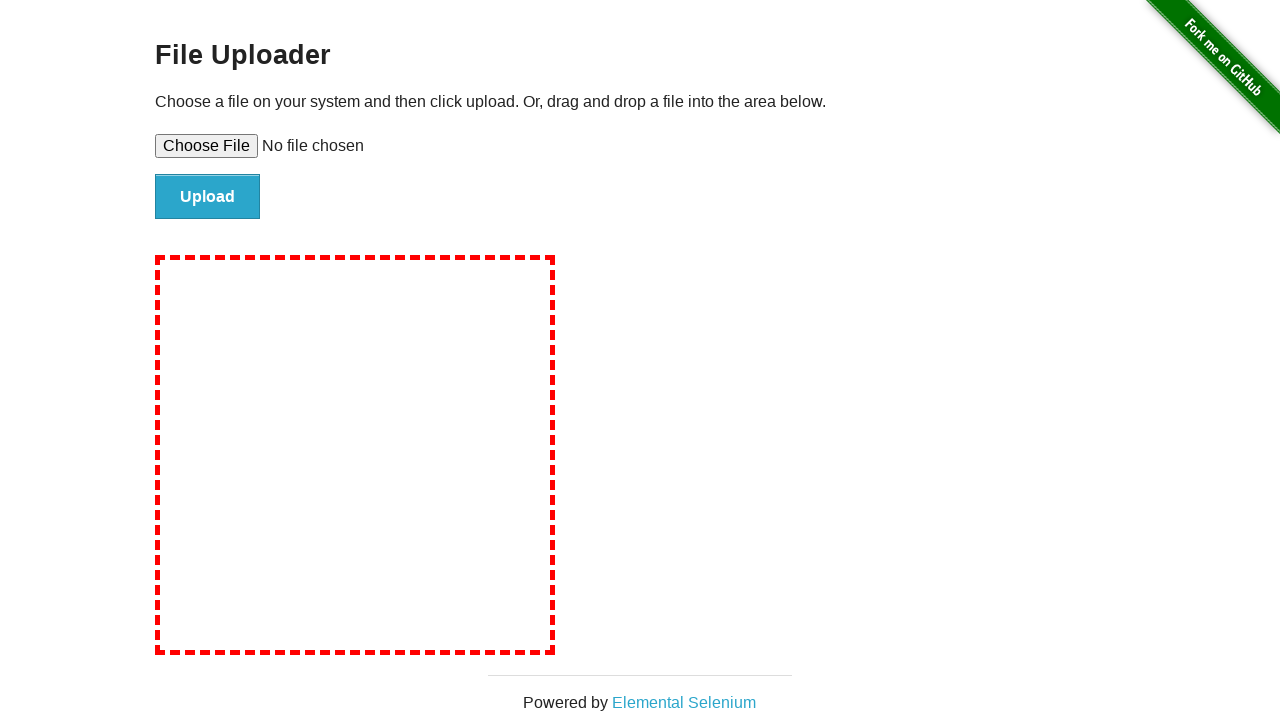

Created temporary test file for upload
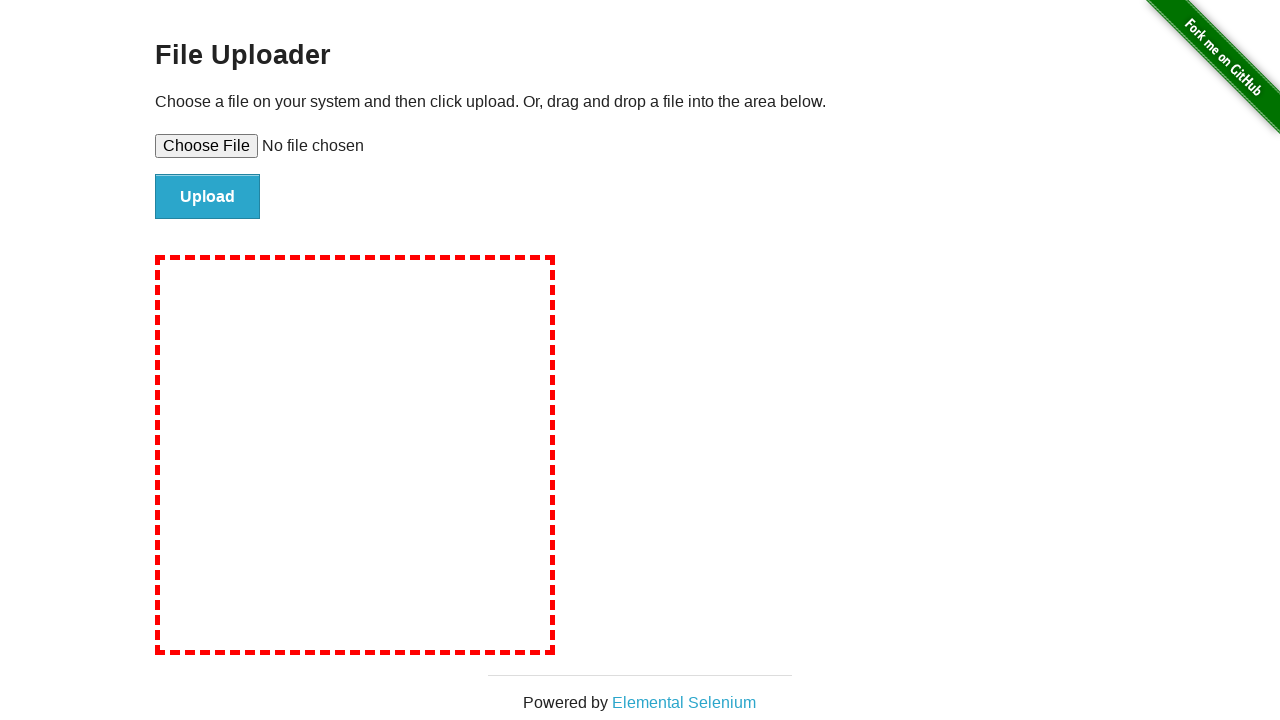

Set file input with temporary test file
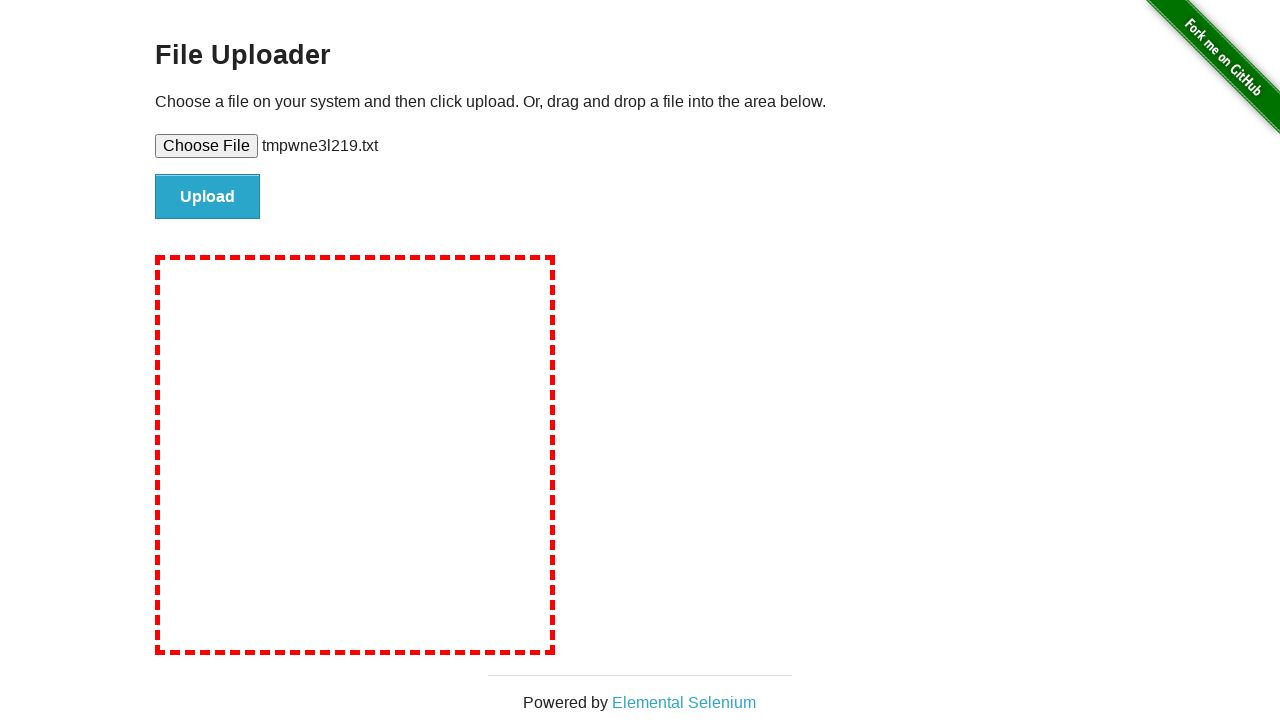

Clicked file upload submit button at (208, 197) on #file-submit
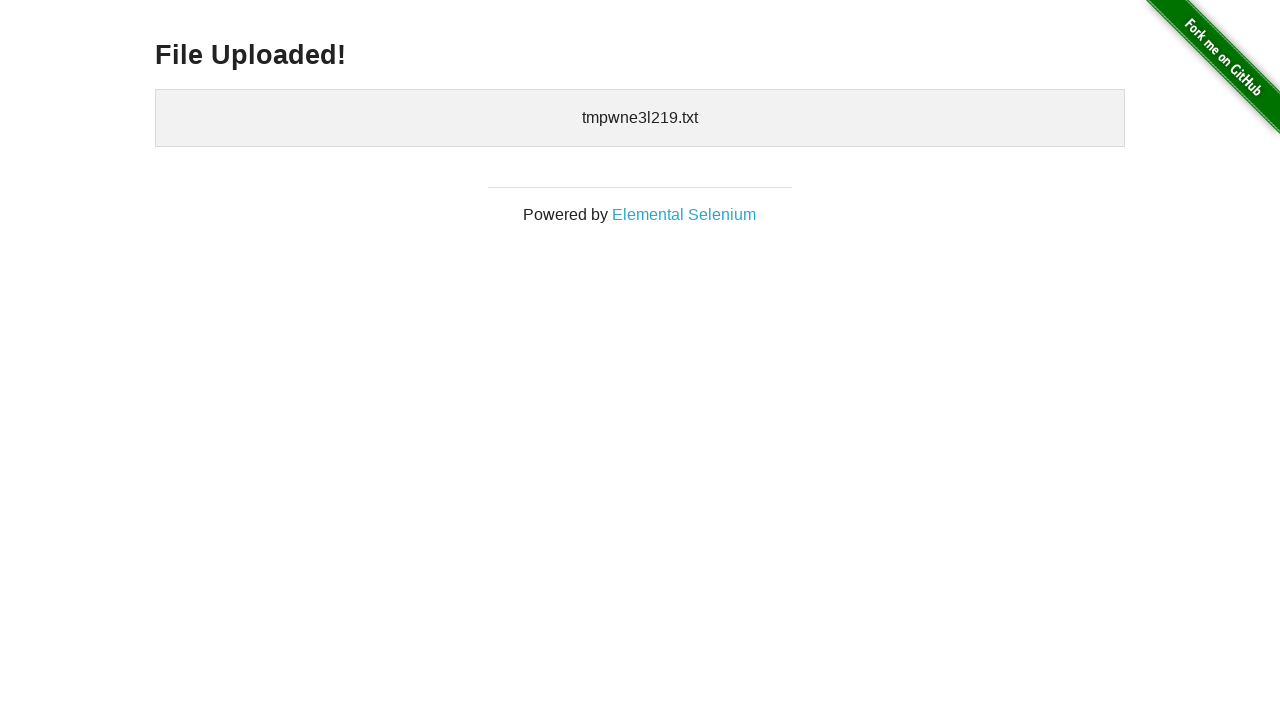

Upload confirmation element appeared
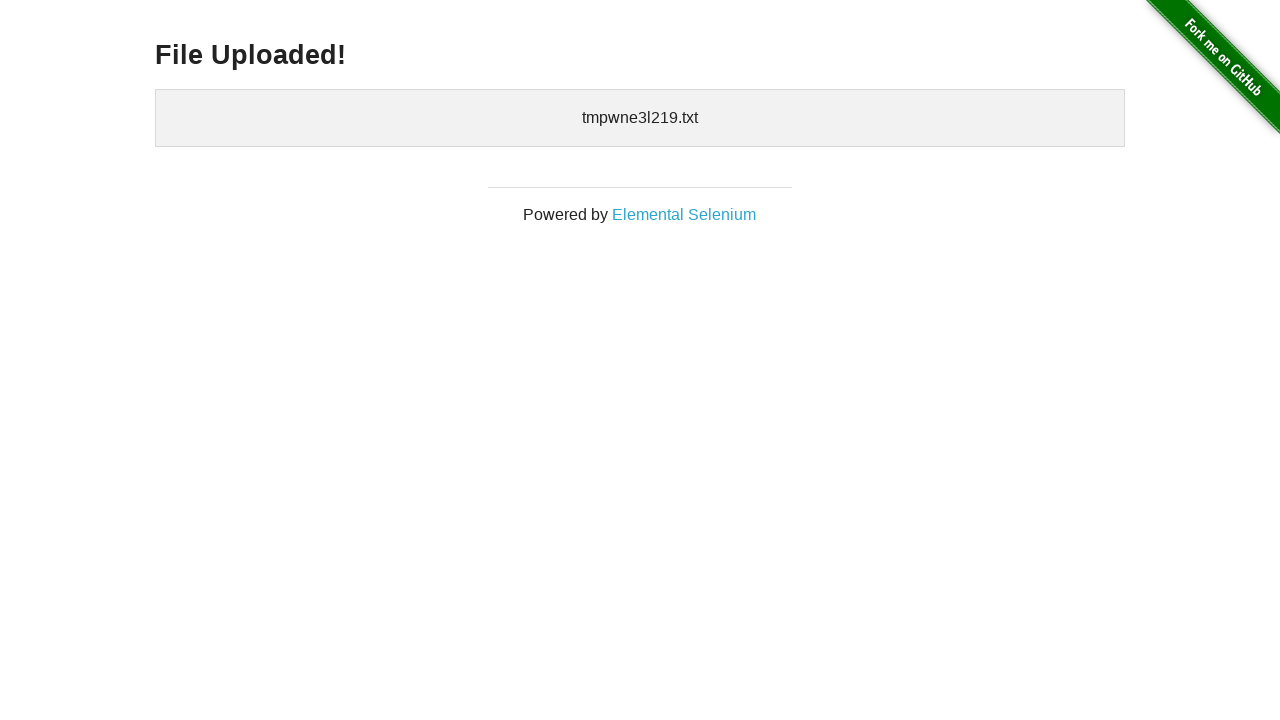

Retrieved uploaded file name from confirmation
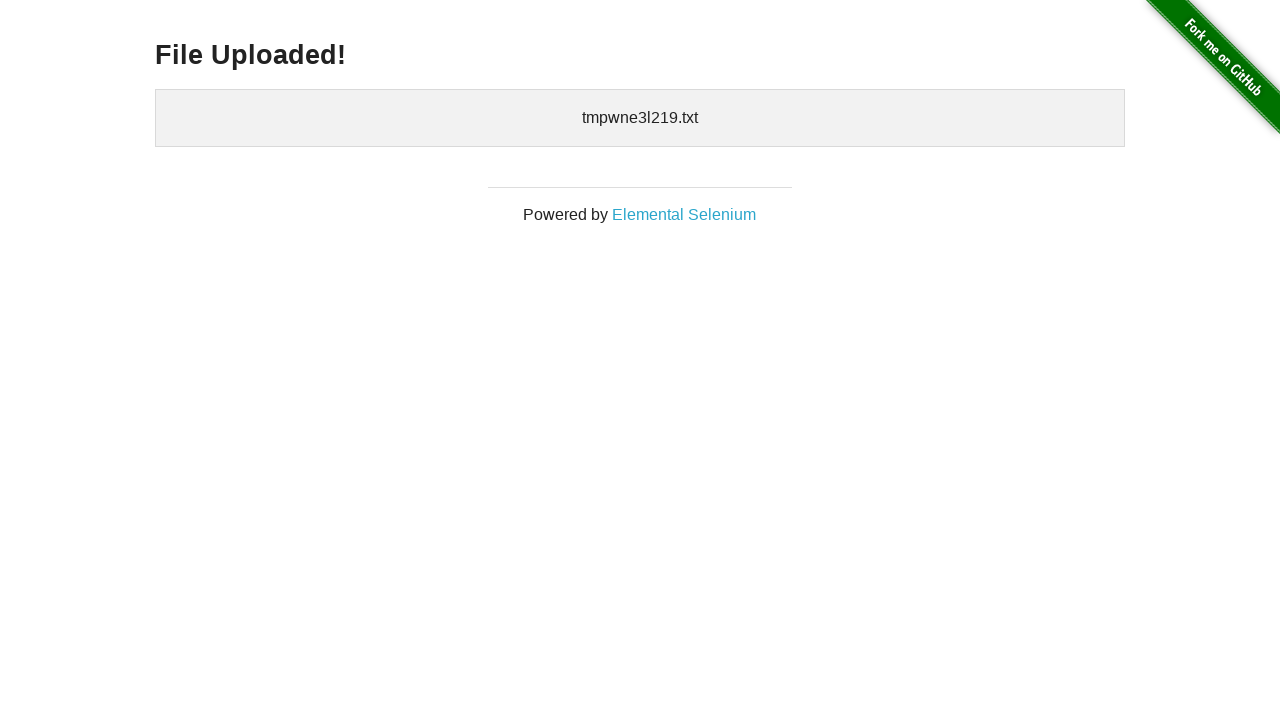

Verified file was successfully uploaded
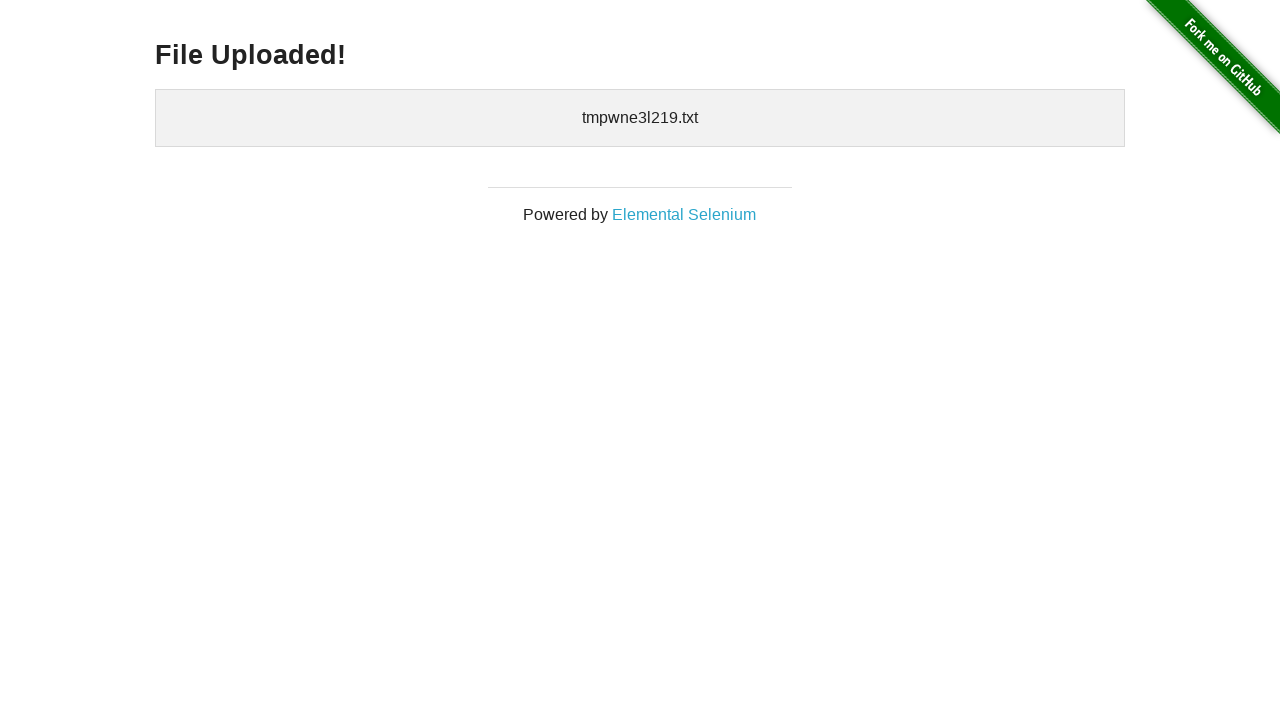

Cleaned up temporary test file
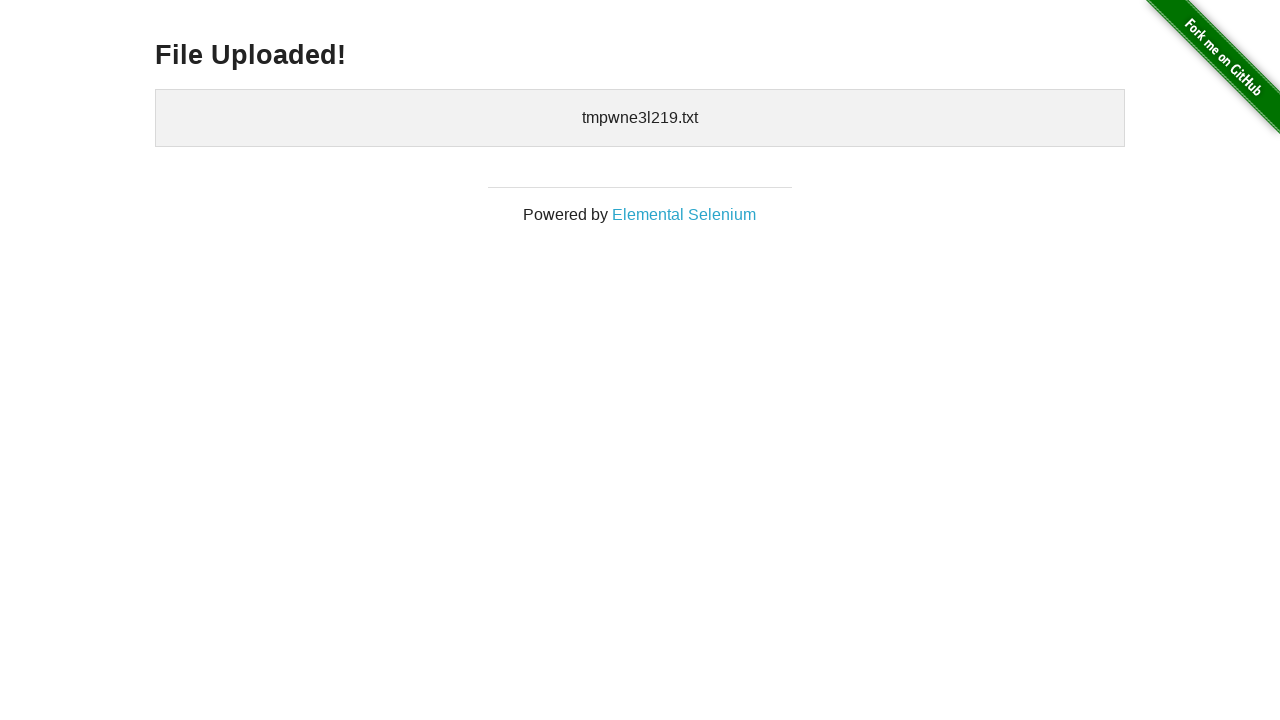

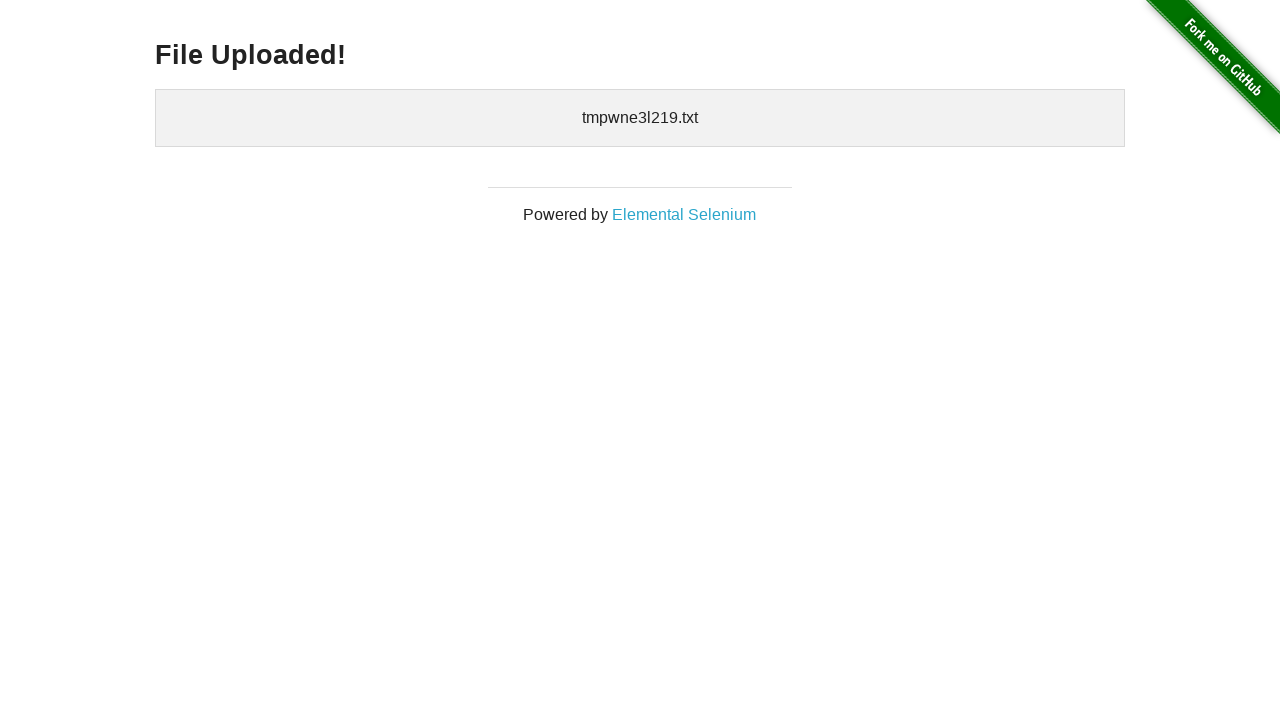